Tests right-click context menu functionality by performing a context click on a specific element

Starting URL: https://swisnl.github.io/jQuery-contextMenu/demo.html

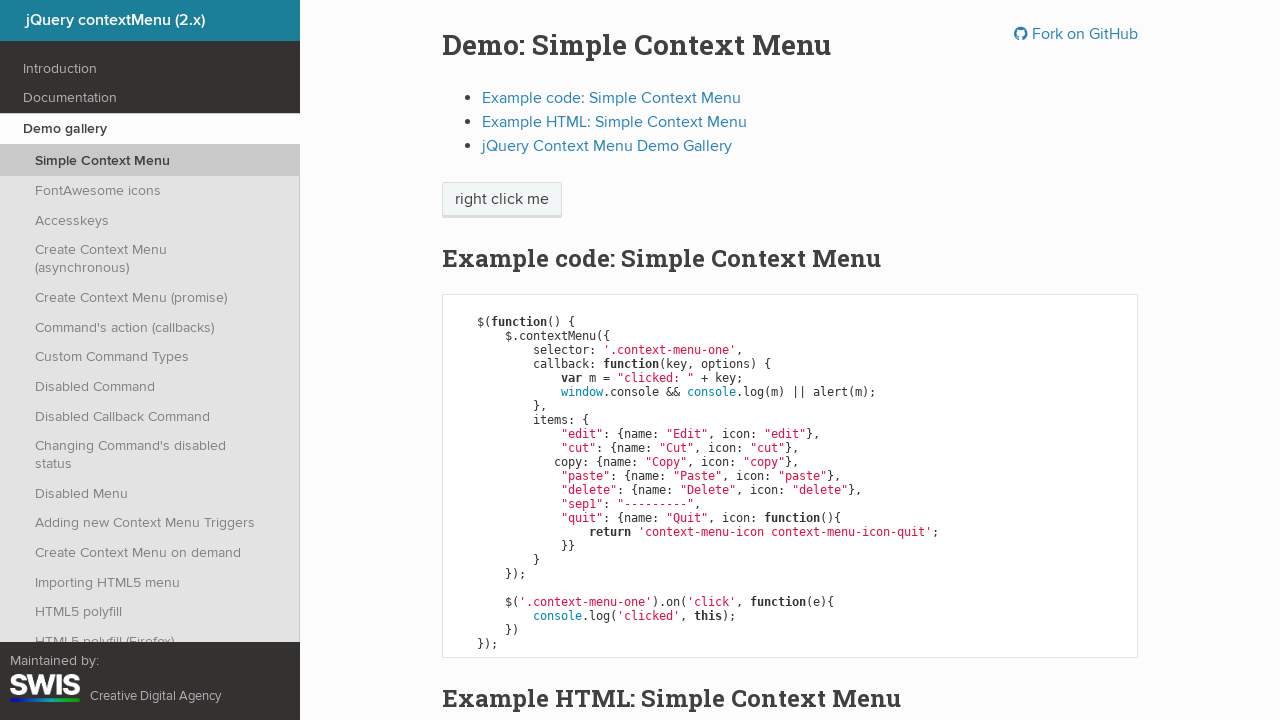

Located element 'right click me' via XPath
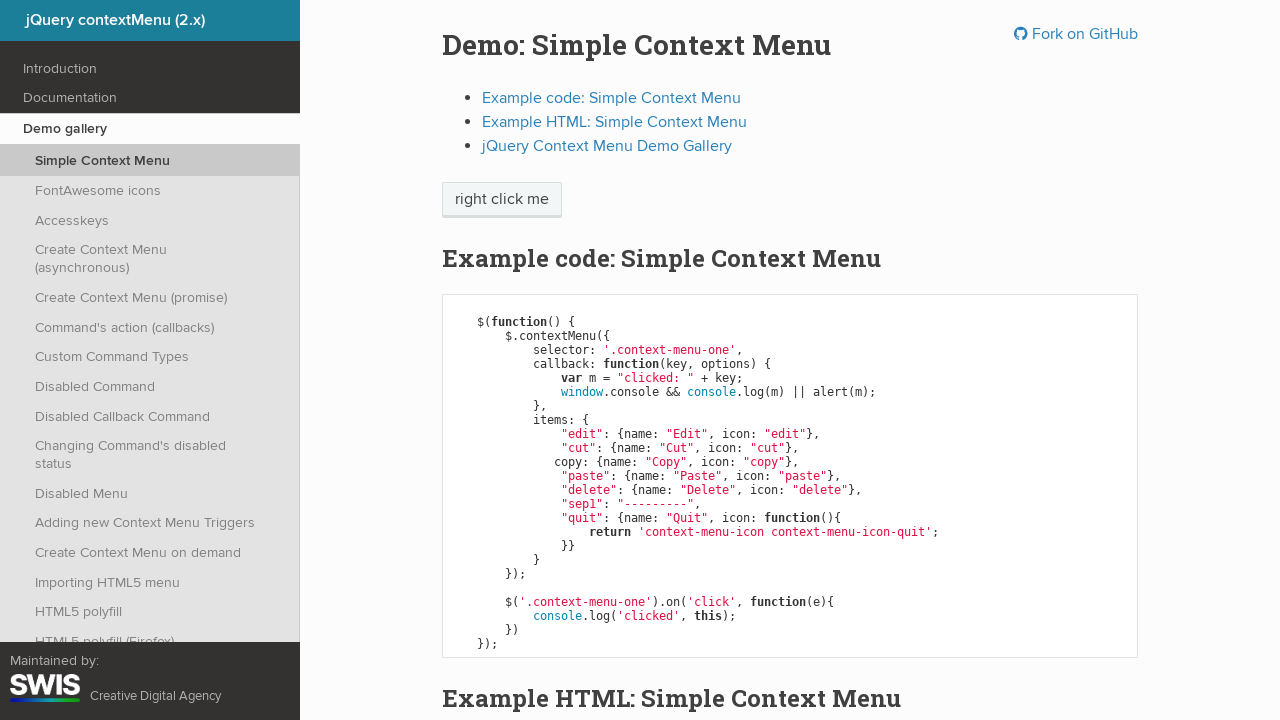

Performed right-click (context click) on the element at (502, 200) on xpath=//span[text()='right click me']
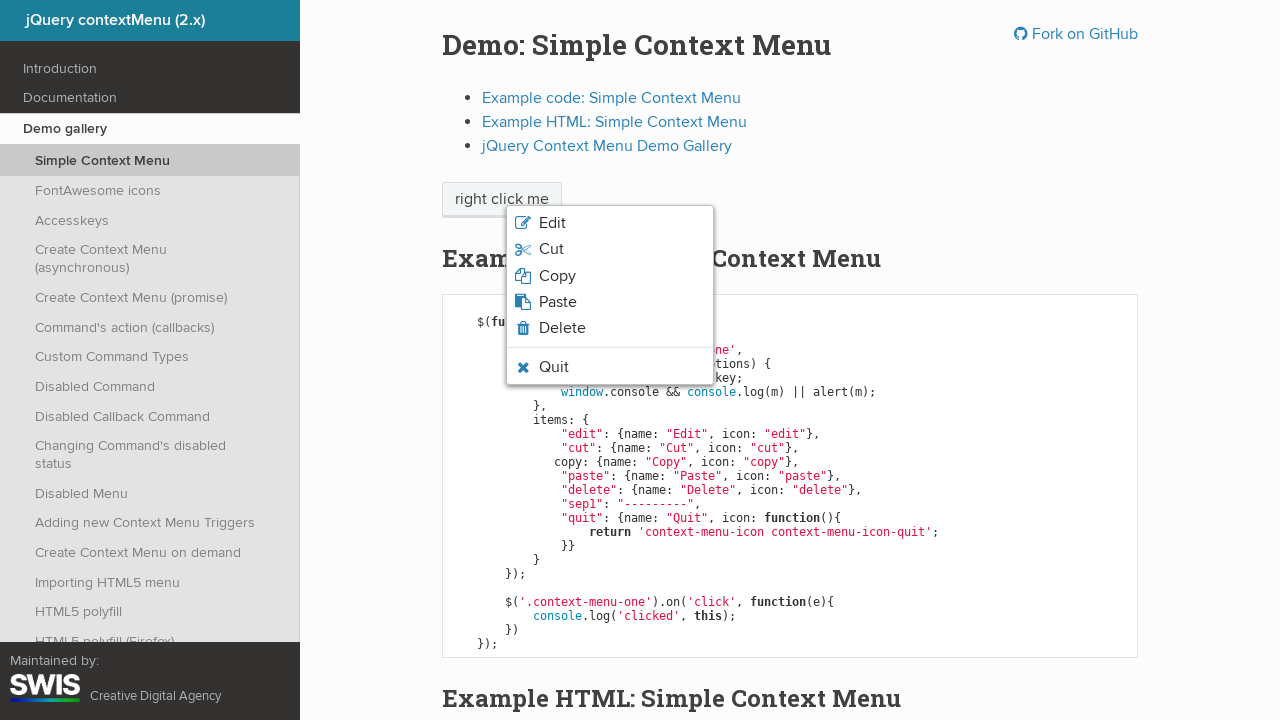

Waited 3 seconds for context menu to appear
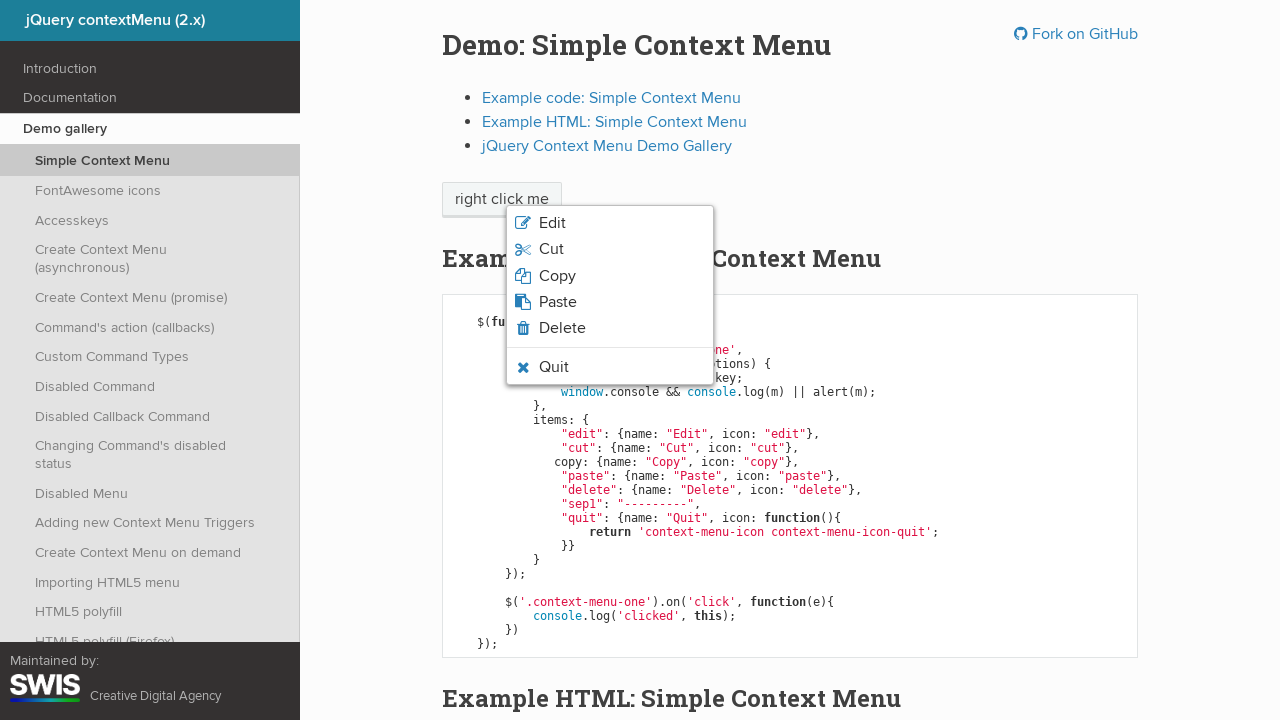

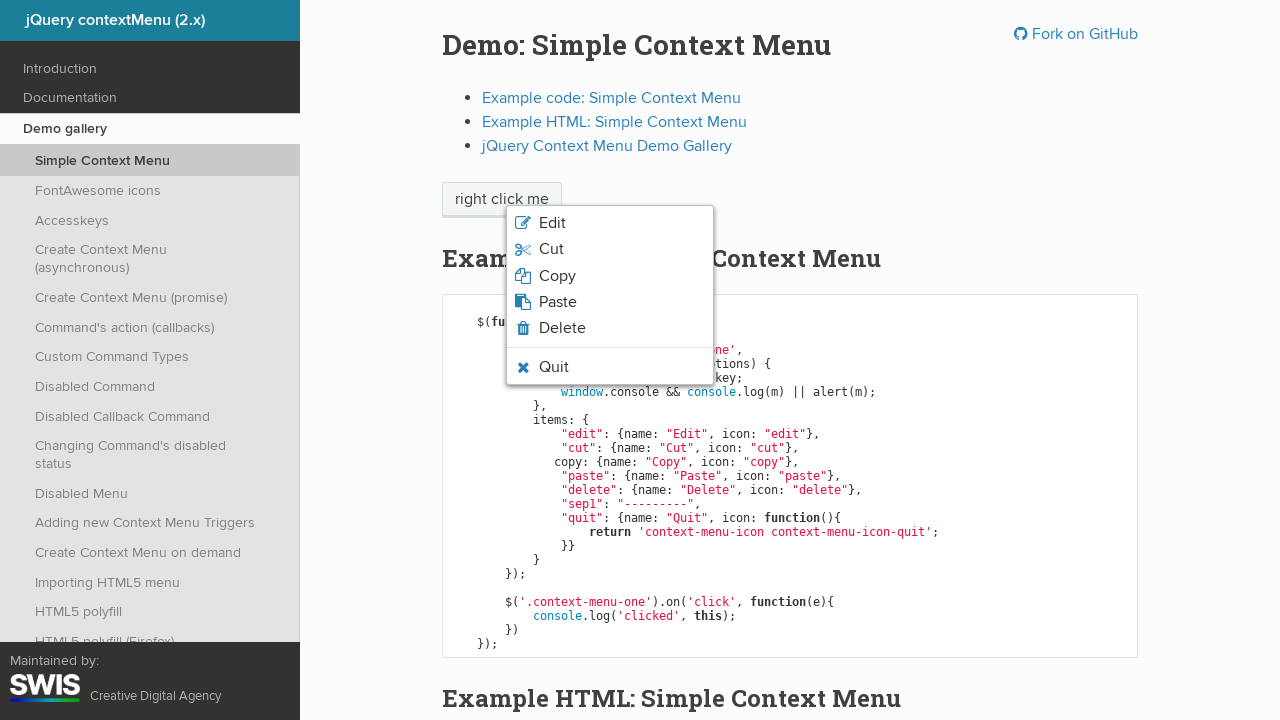